Tests a practice form by filling in username, password, clicking sign in, then navigating to password reset and filling in name, email, and phone number fields

Starting URL: https://rahulshettyacademy.com/locatorspractice/

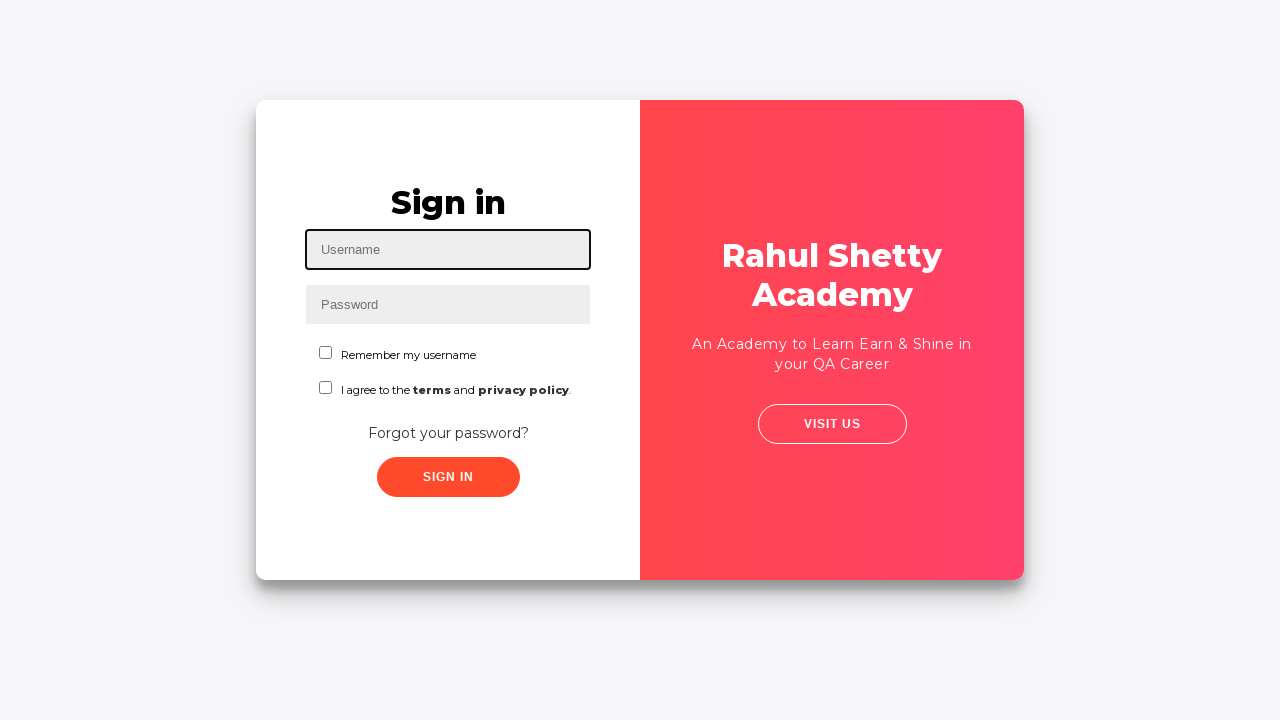

Filled username field with 'madhuri' on #inputUsername
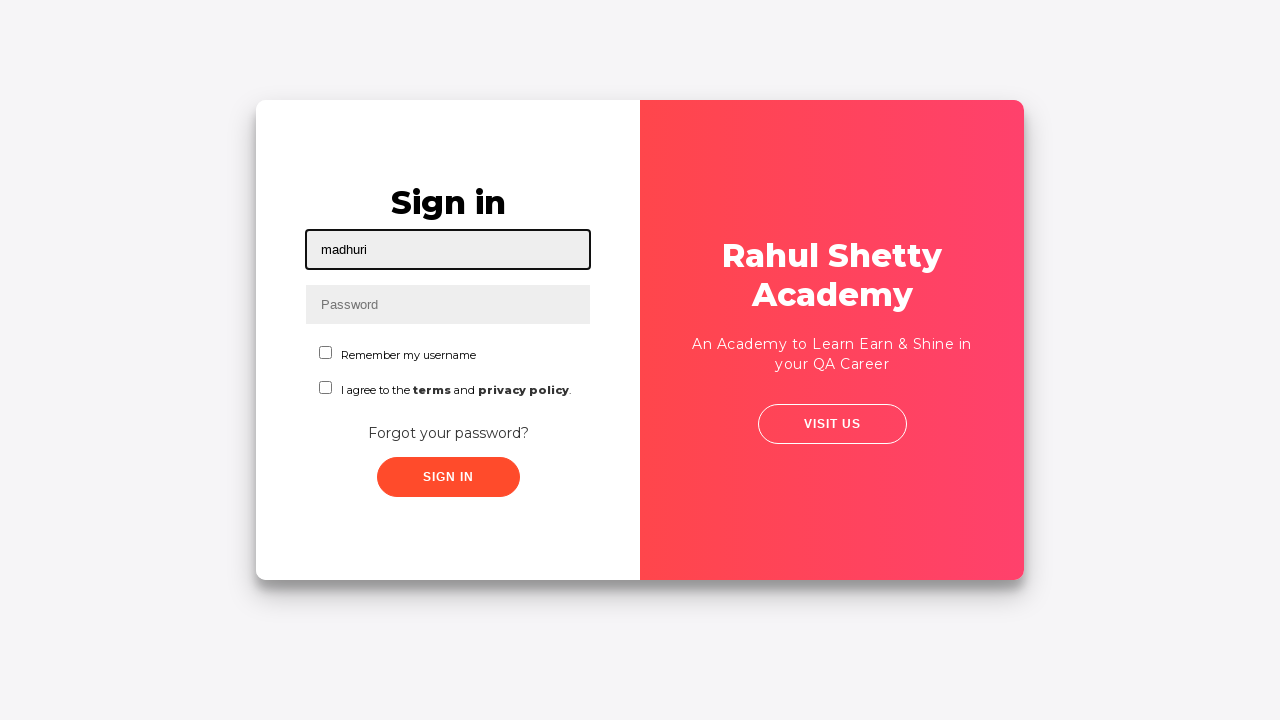

Filled password field with 'madhuri' on input[name='inputPassword']
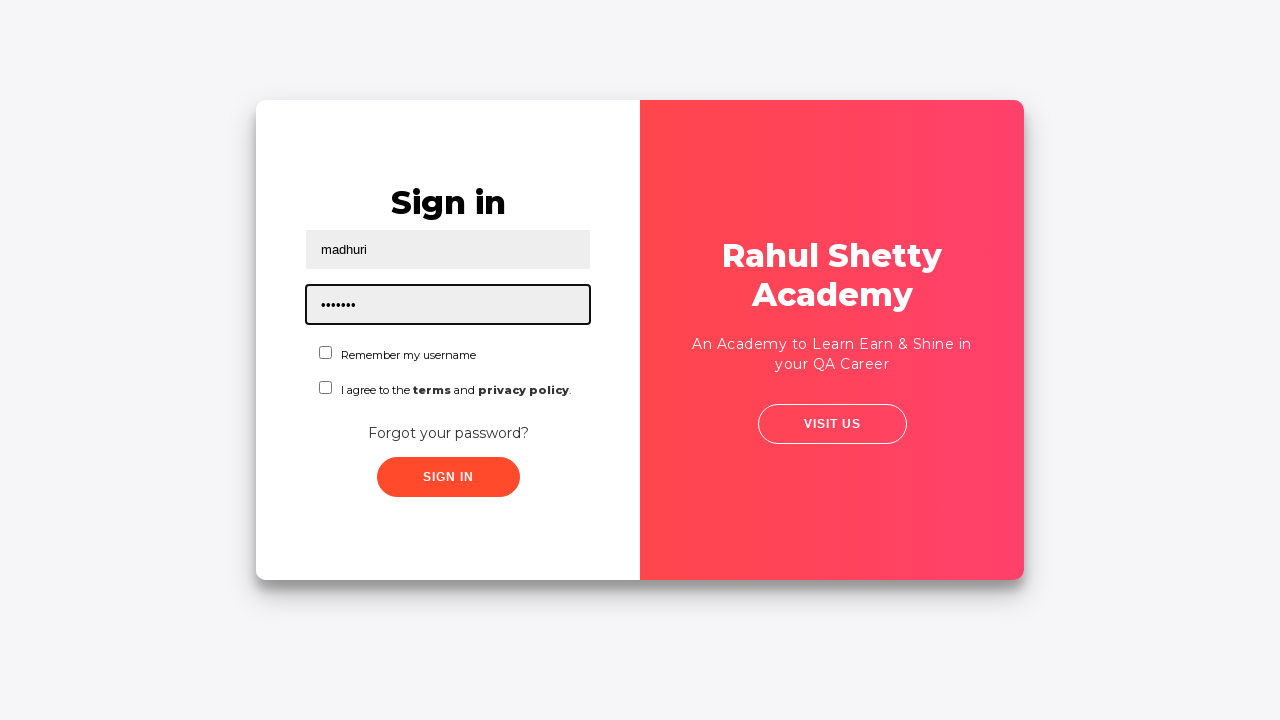

Clicked sign in button at (448, 477) on .signInBtn
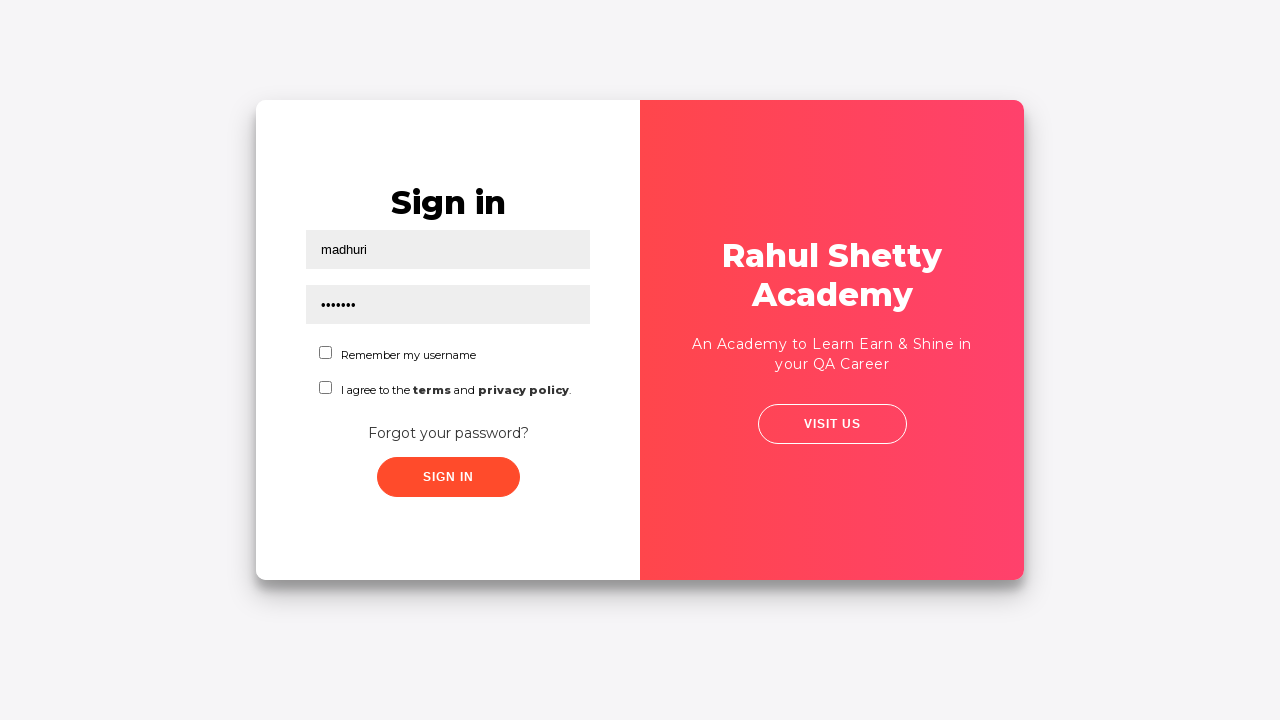

Clicked 'Forgot your password?' link to navigate to password reset at (448, 433) on text=Forgot your password?
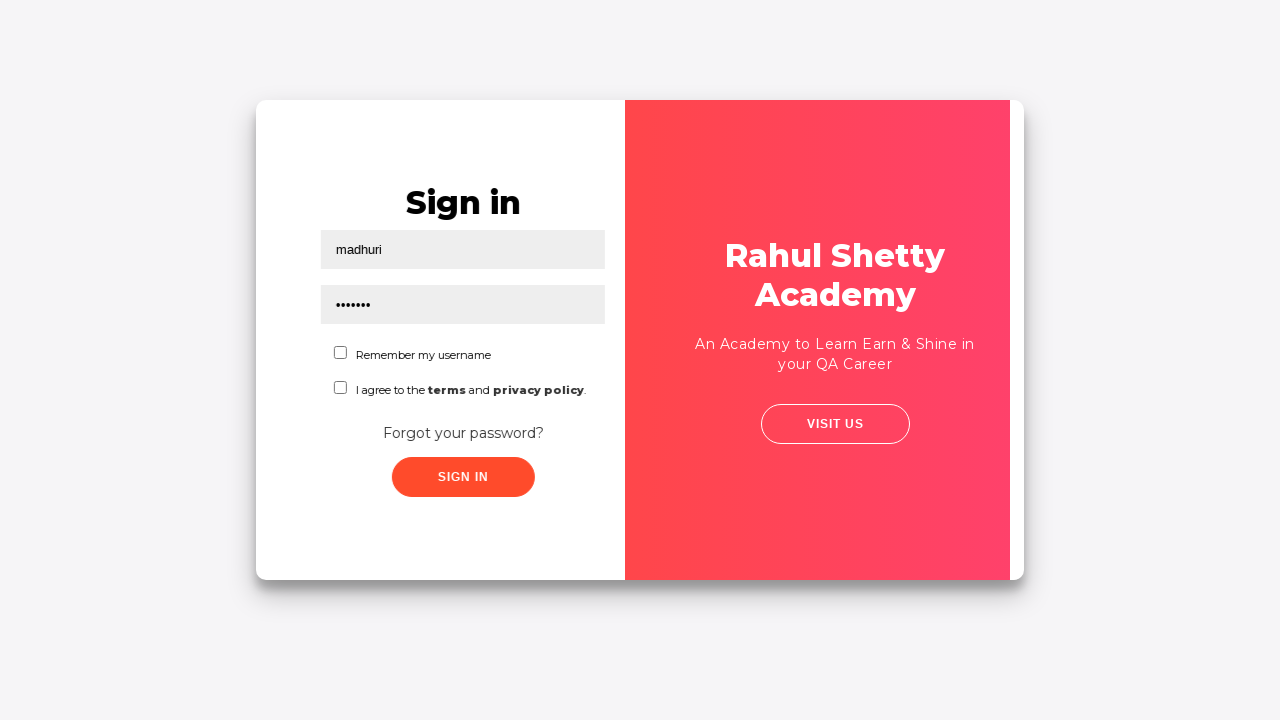

Filled name field with 'Lakshmi89' in password reset form on //input[@placeholder='Name']
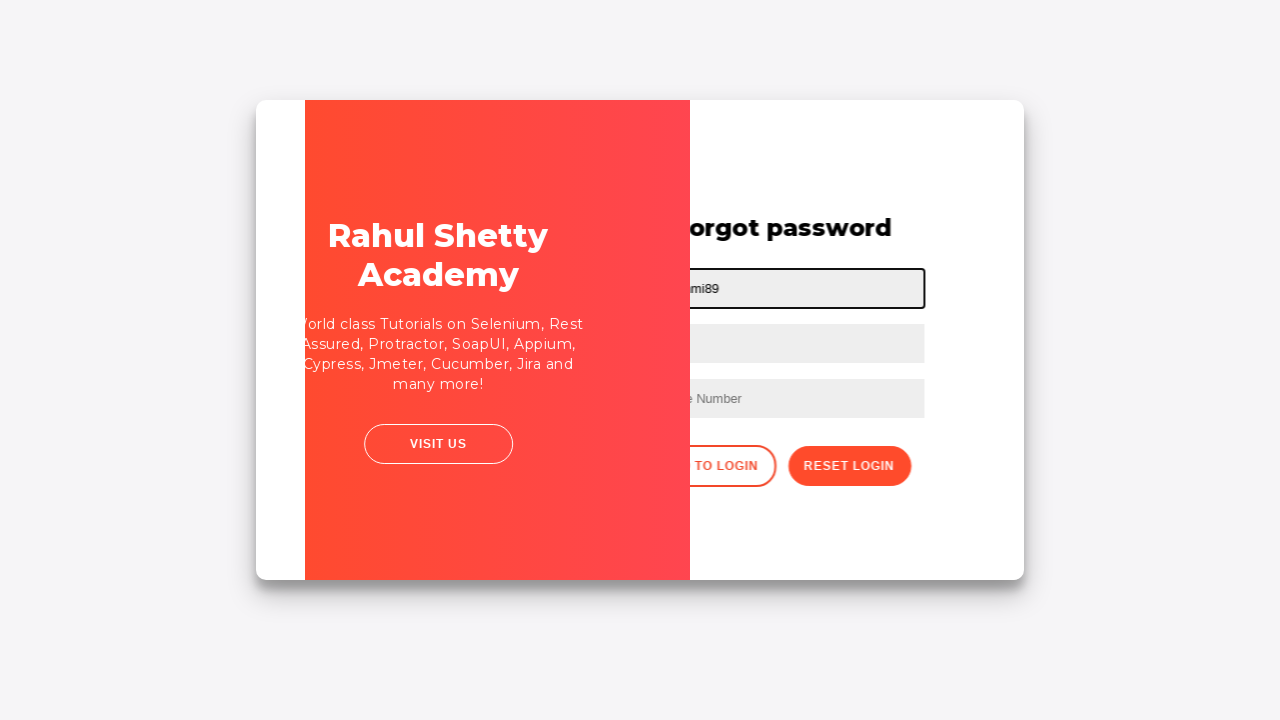

Filled email field with 'lreddy0529@gmail.com!' on input[placeholder='Email']
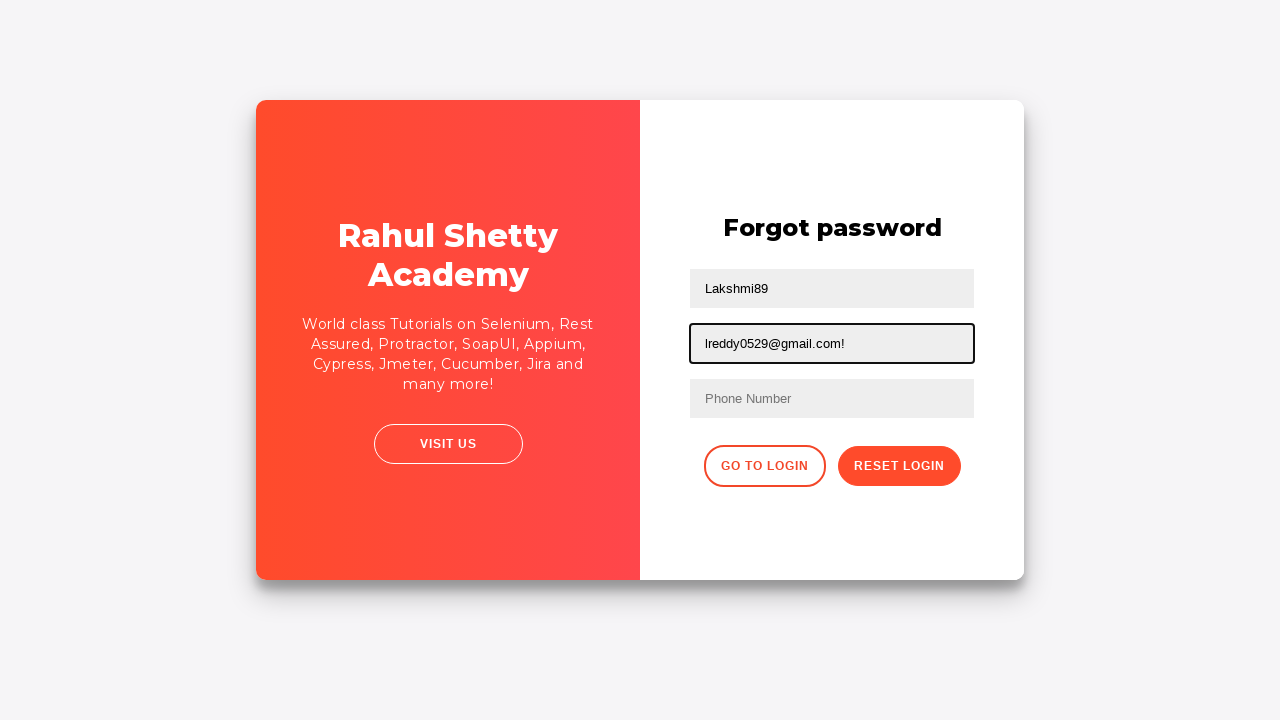

Cleared email field on input[placeholder='Email']
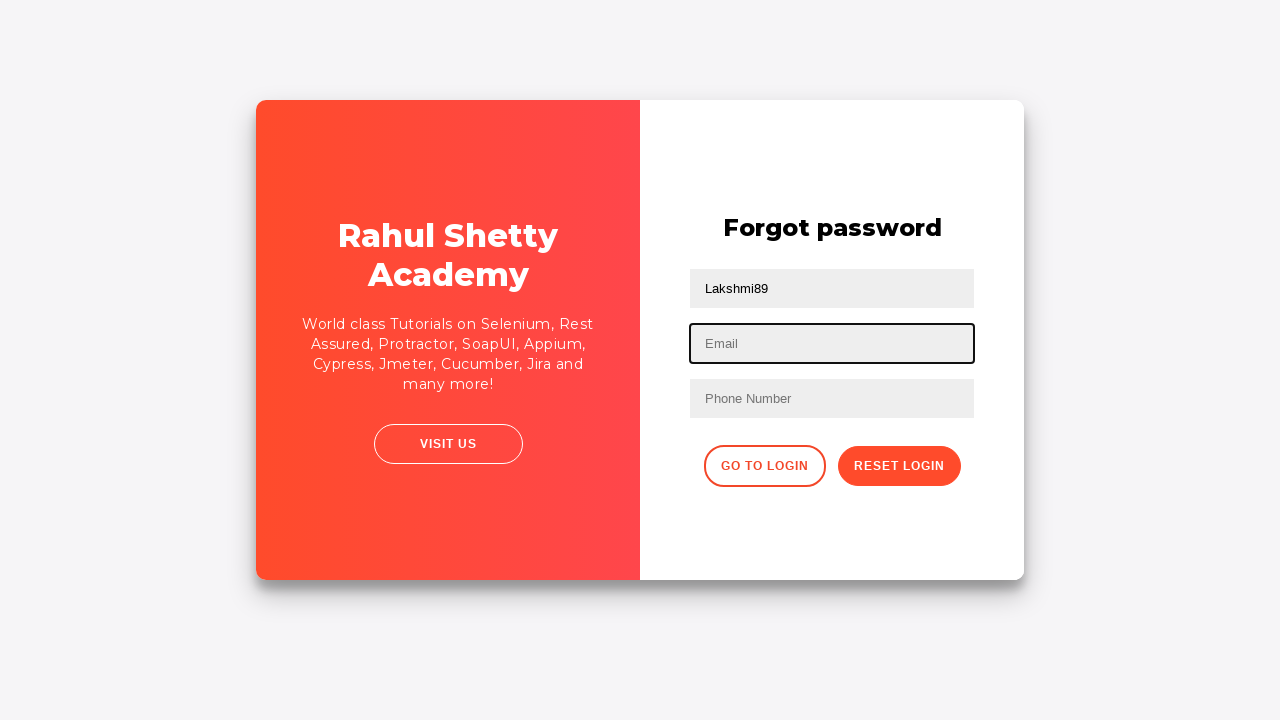

Filled email field with corrected email 'blooms.madhu@gmail.com' on input[placeholder='Email']
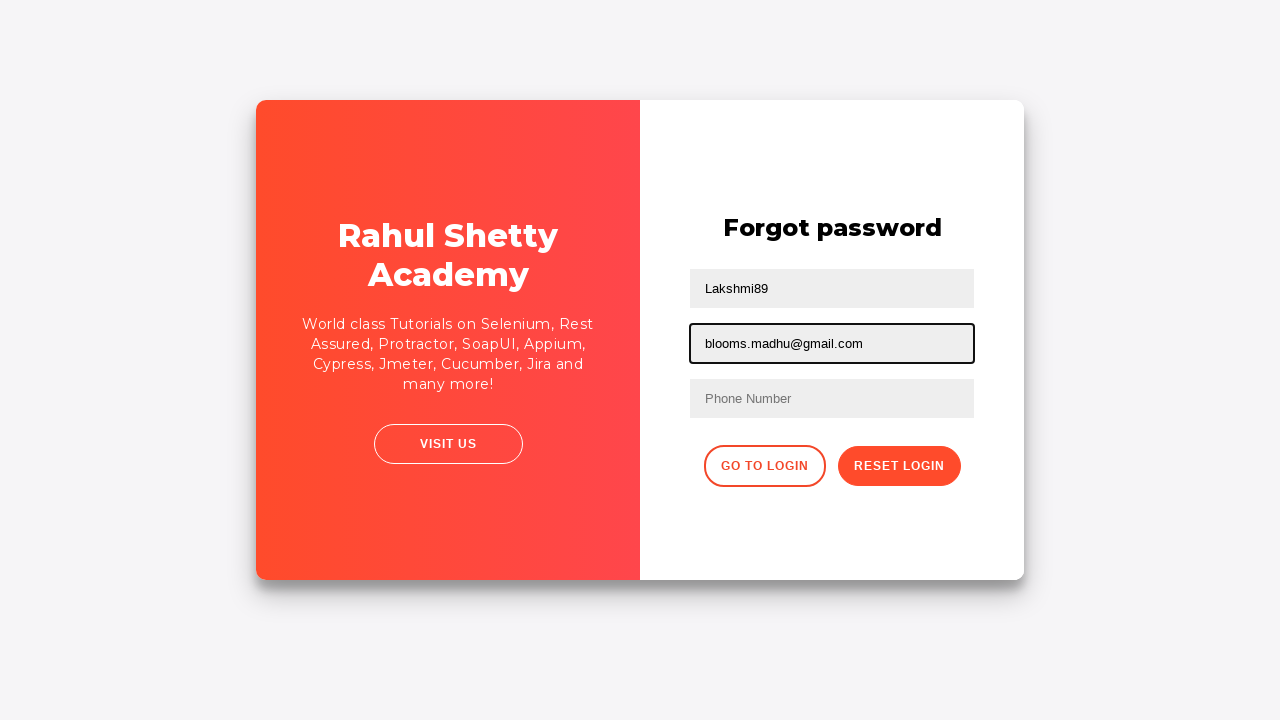

Filled phone number field with '3302177904' on //form/input[3]
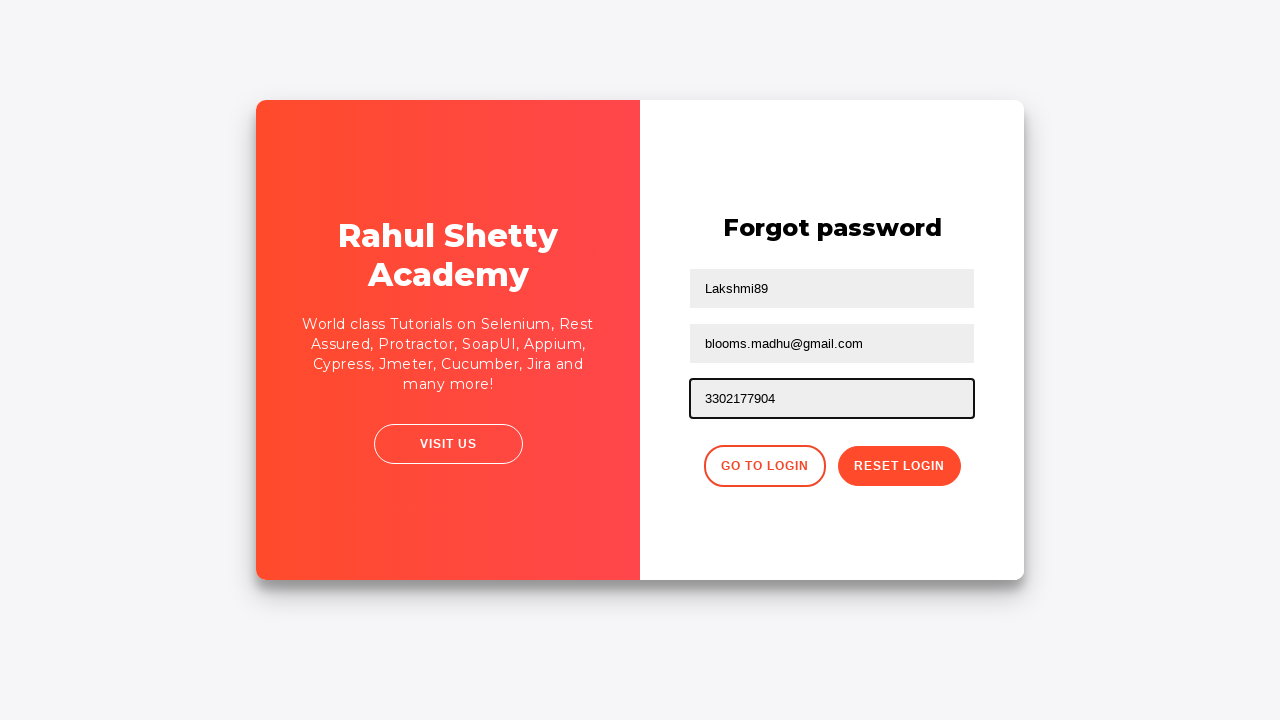

Clicked reset password button to submit the password reset form at (899, 466) on xpath=//button[@class='reset-pwd-btn']
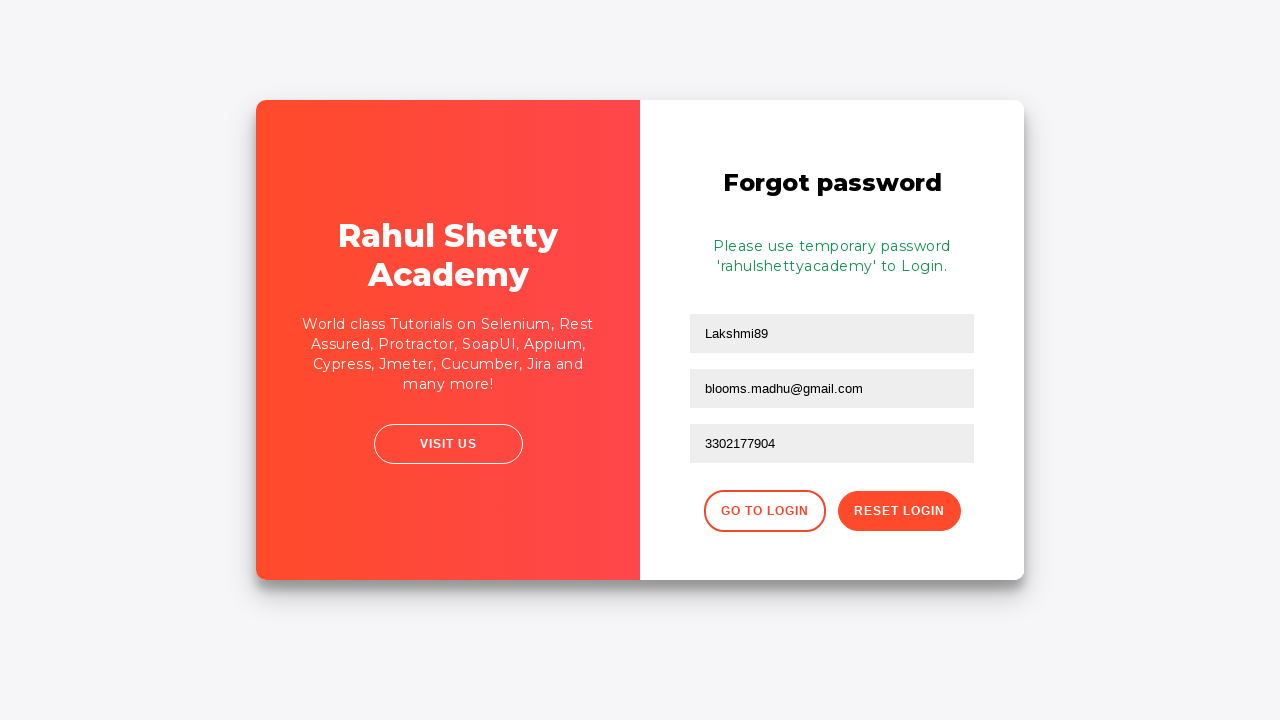

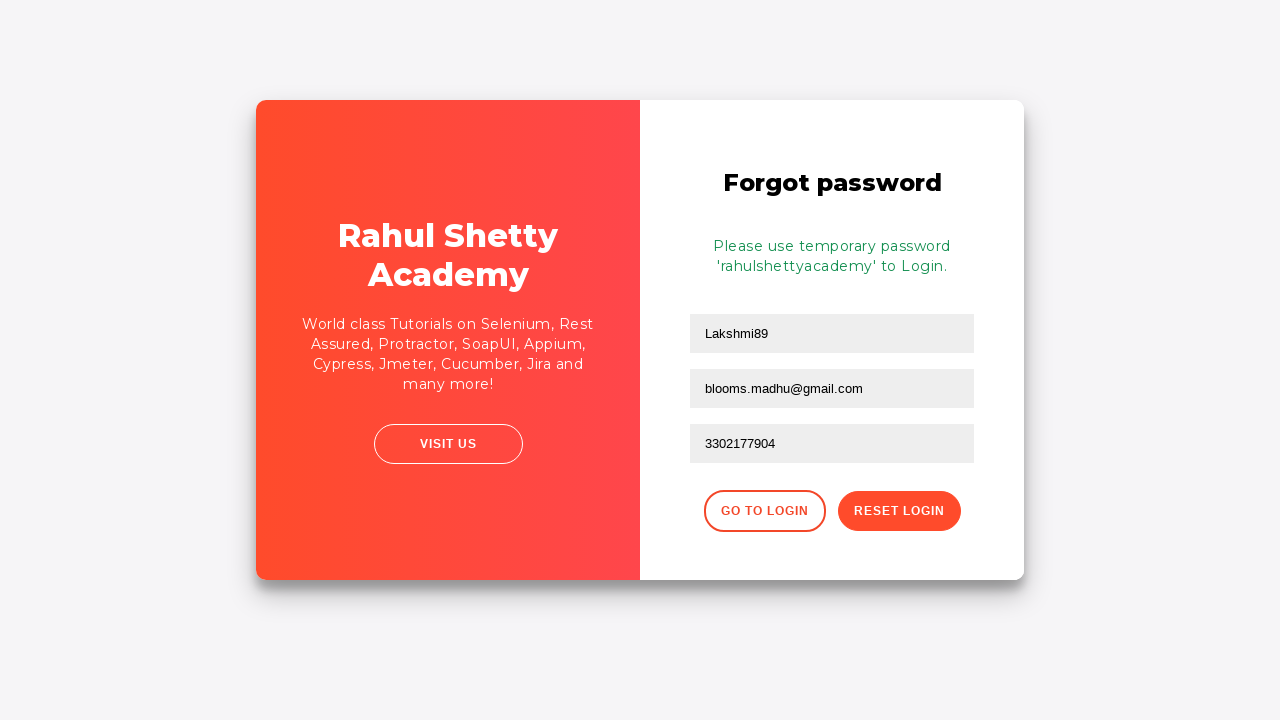